Tests hobby checkbox functionality by scrolling to the sports checkbox and clicking its label.

Starting URL: https://demoqa.com/automation-practice-form

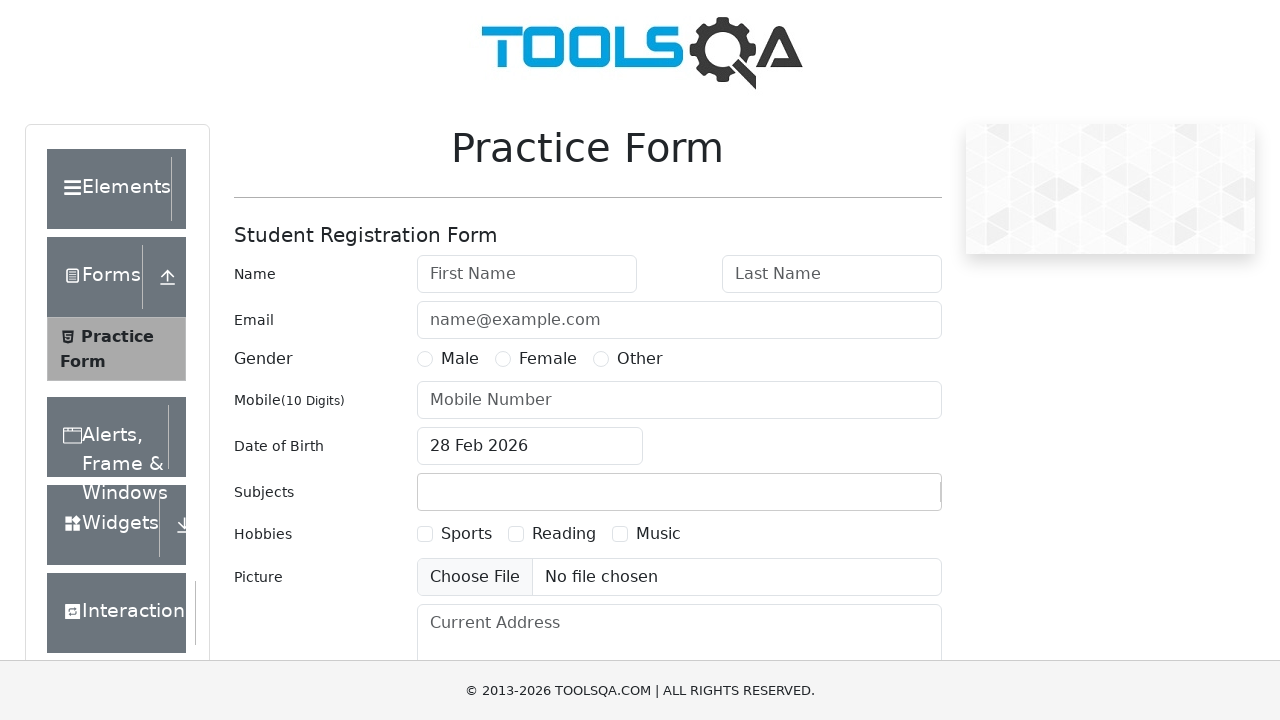

Scrolled down 200 pixels to reveal hobbies section
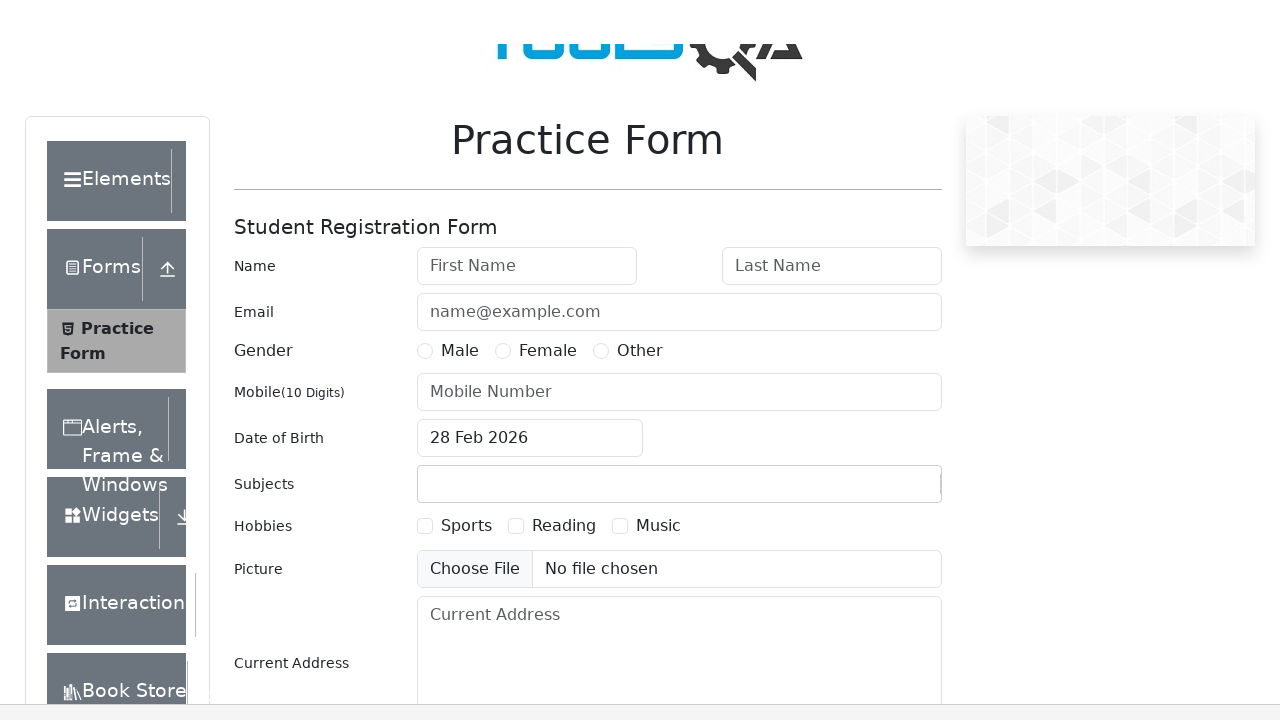

Clicked sports hobby checkbox label at (466, 334) on label[for='hobbies-checkbox-1']
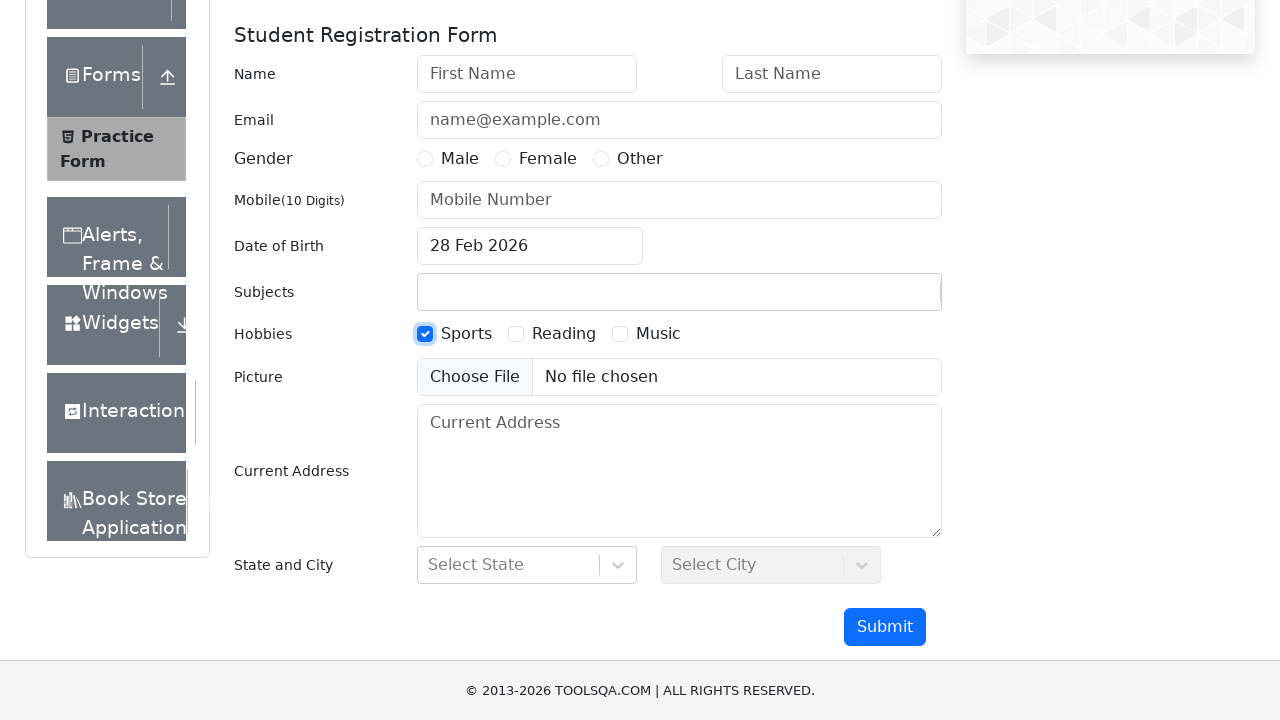

Verified sports checkbox is selected
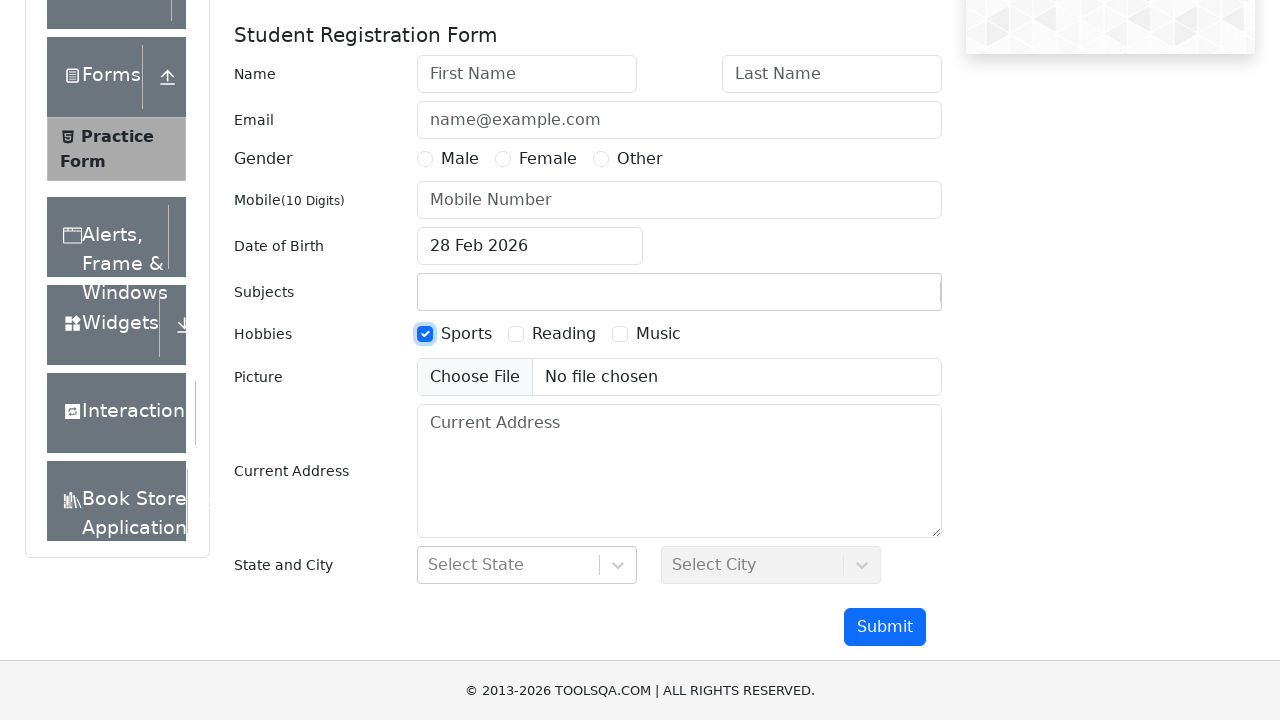

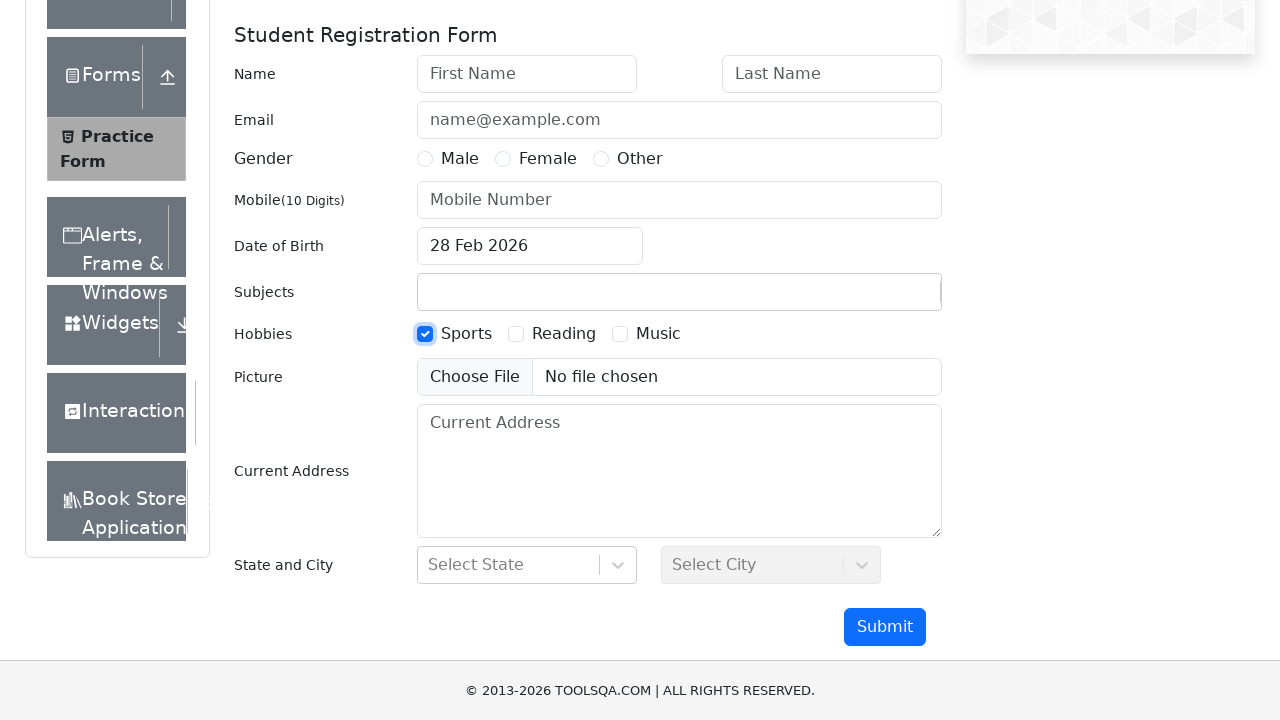